Tests a math form by reading two numbers, calculating their sum, selecting the result from a dropdown, and submitting the form

Starting URL: https://suninjuly.github.io/selects1.html

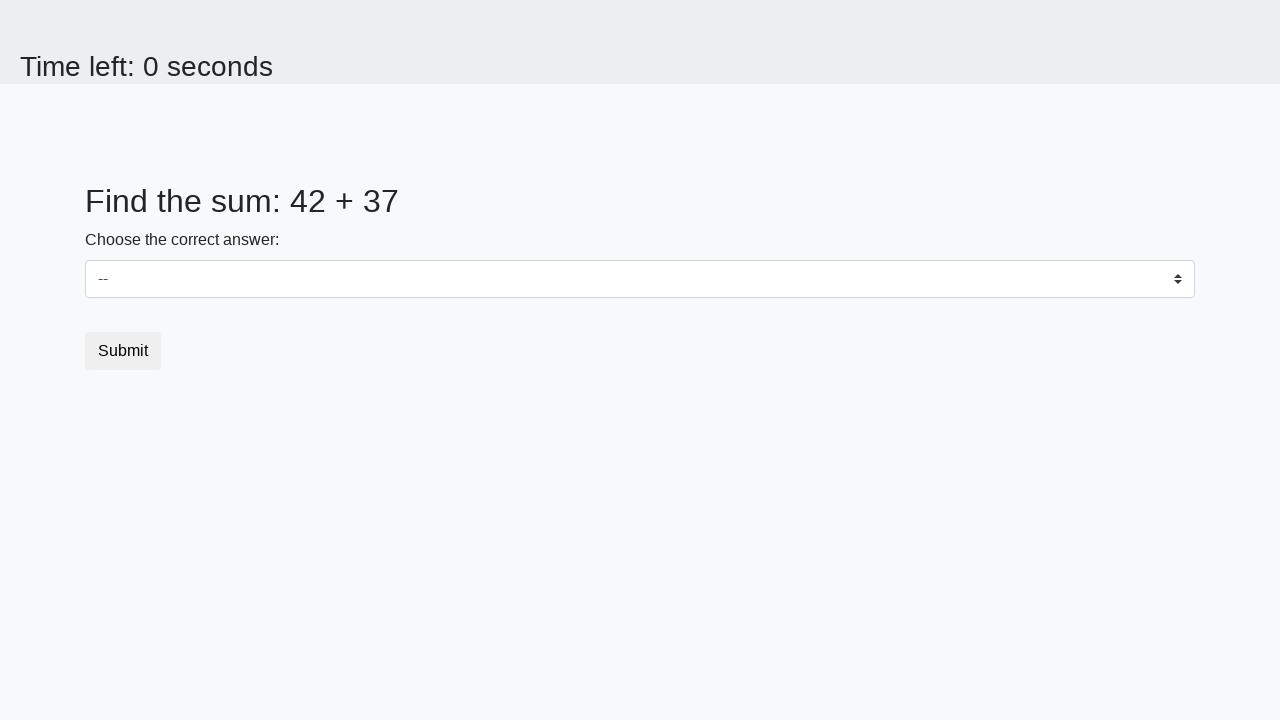

Located the first number element (#num1)
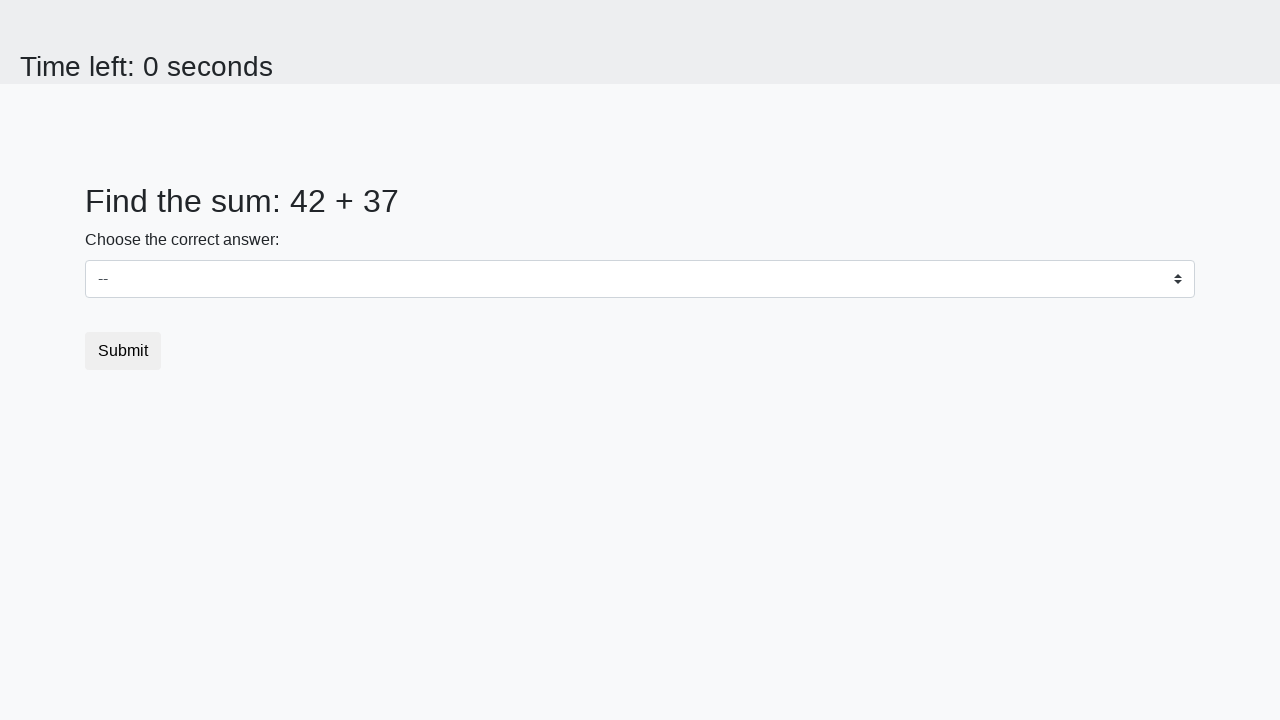

Located the second number element (#num2)
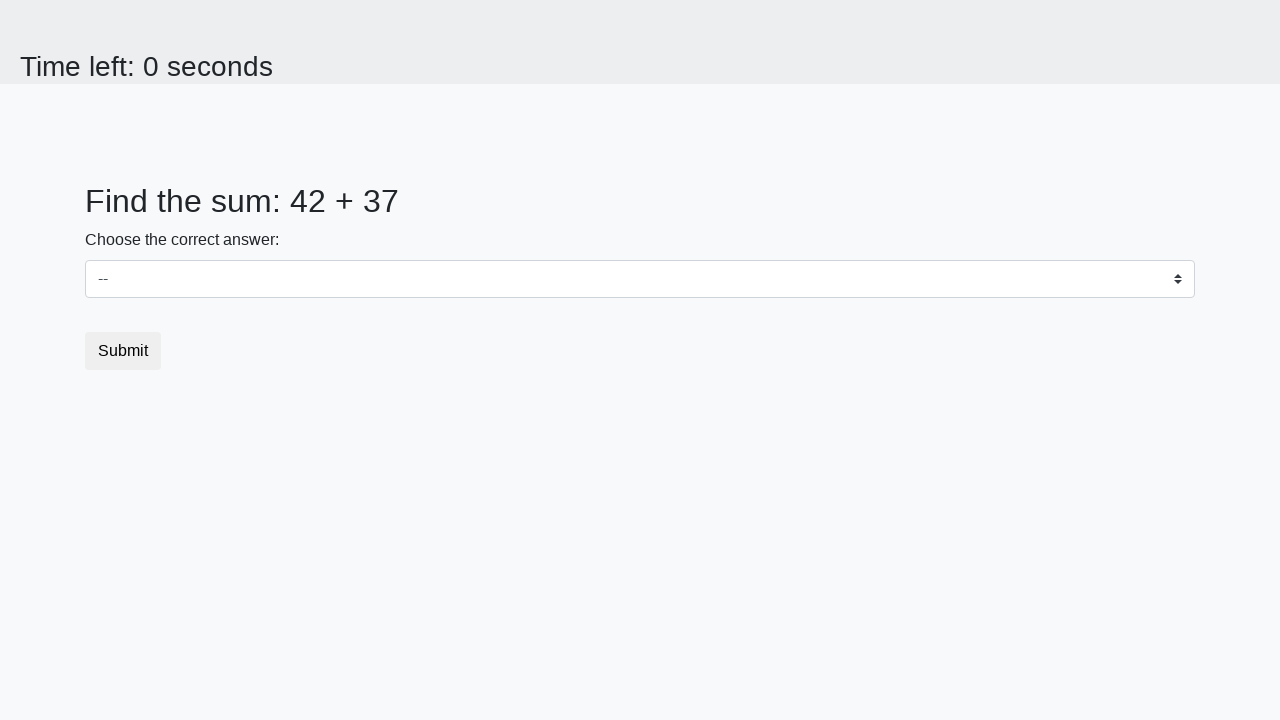

Read first number from element: 42
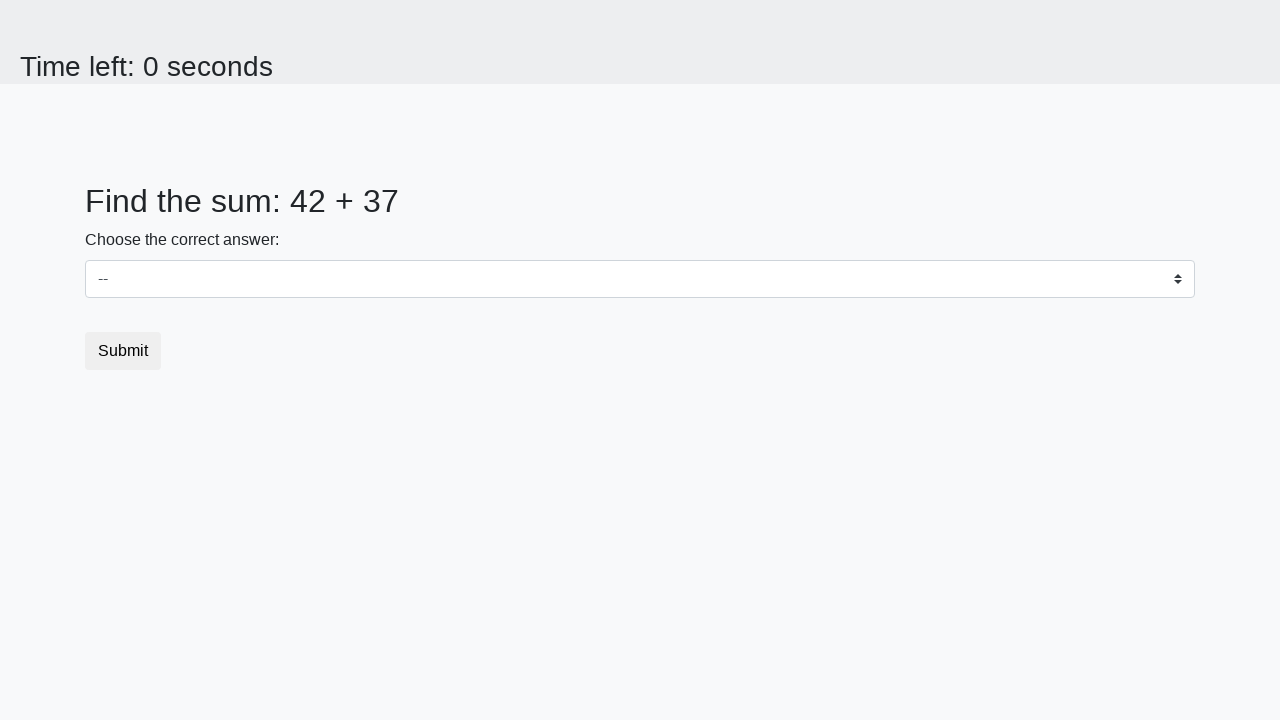

Read second number from element: 37
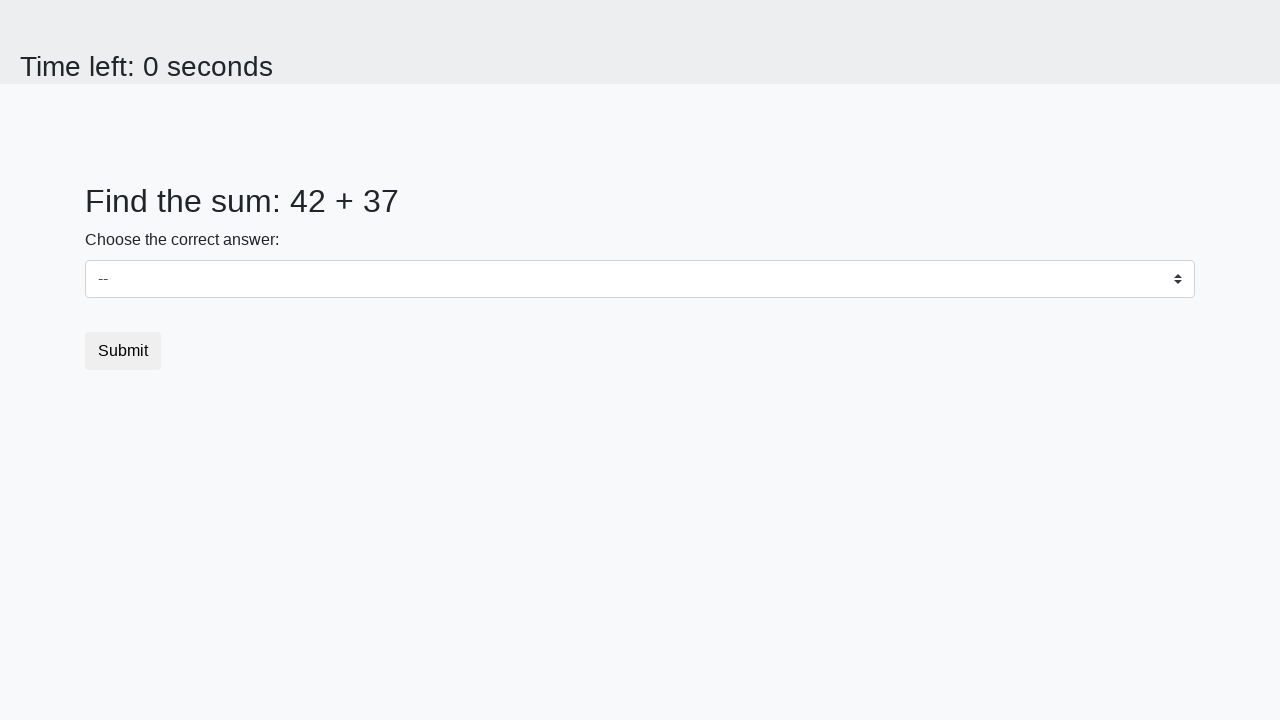

Calculated sum: 42 + 37 = 79
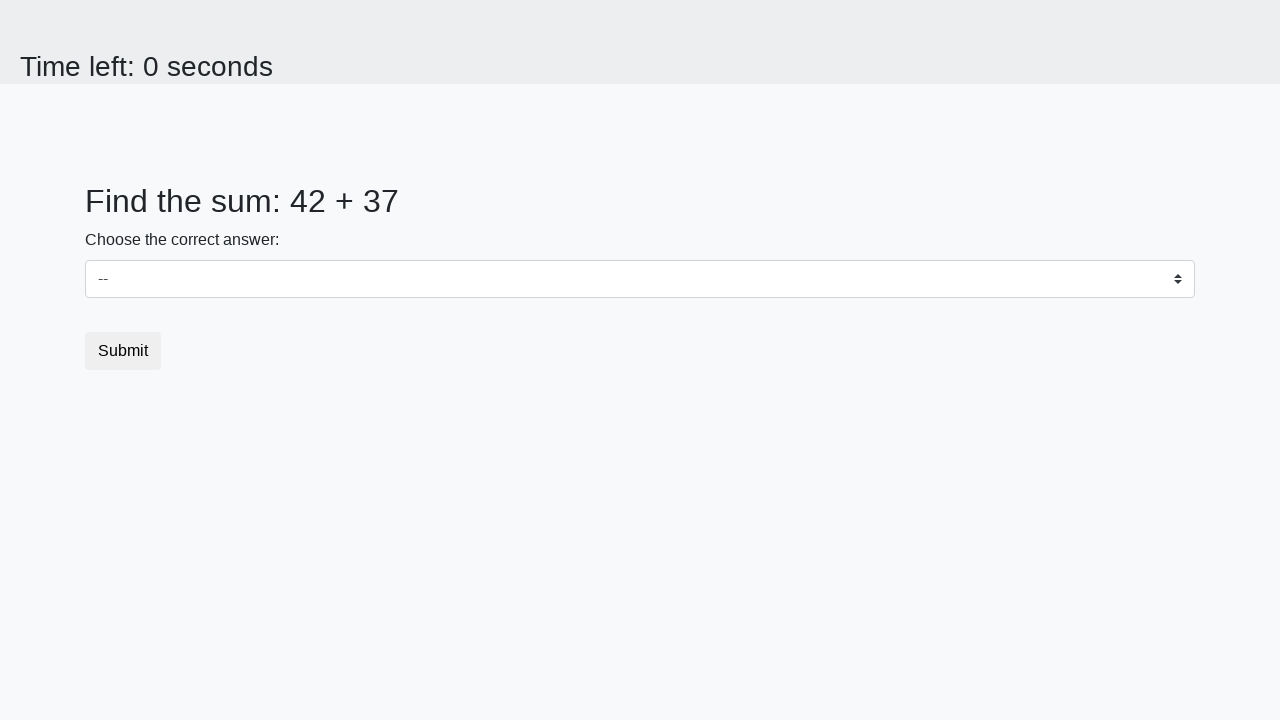

Selected 79 from the dropdown menu on select
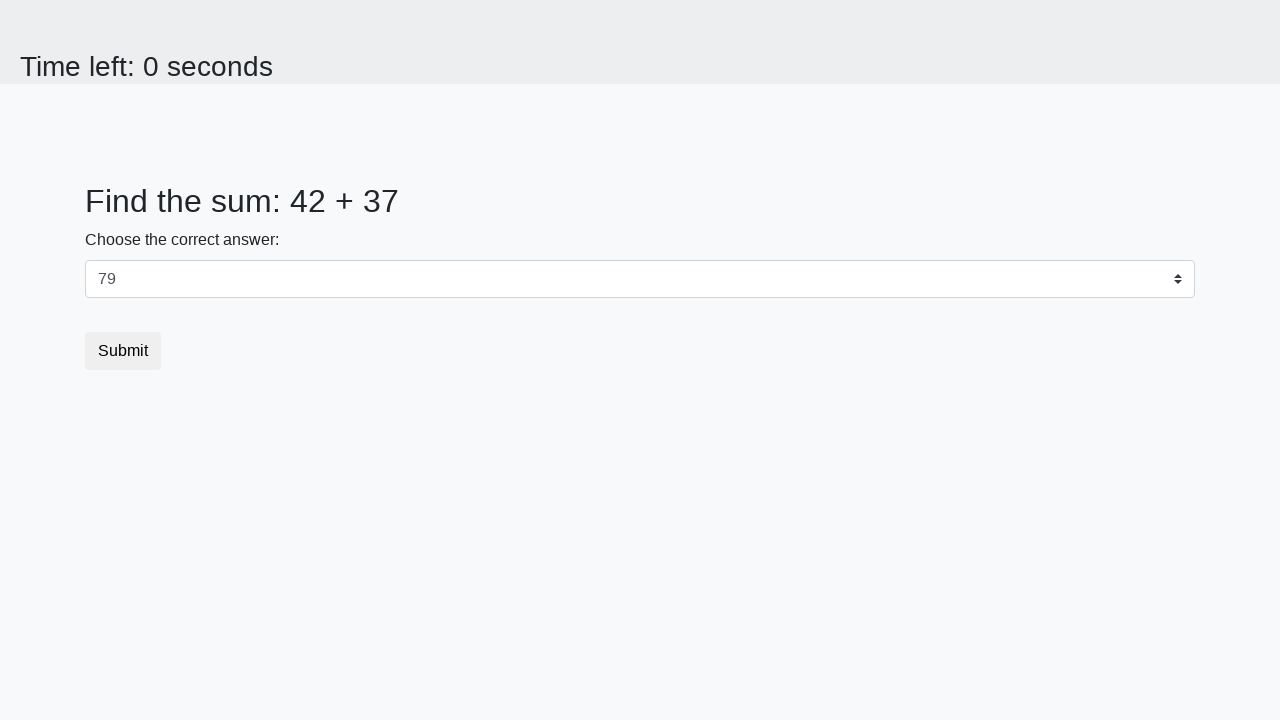

Clicked the submit button to complete the form at (123, 351) on button[type='submit']
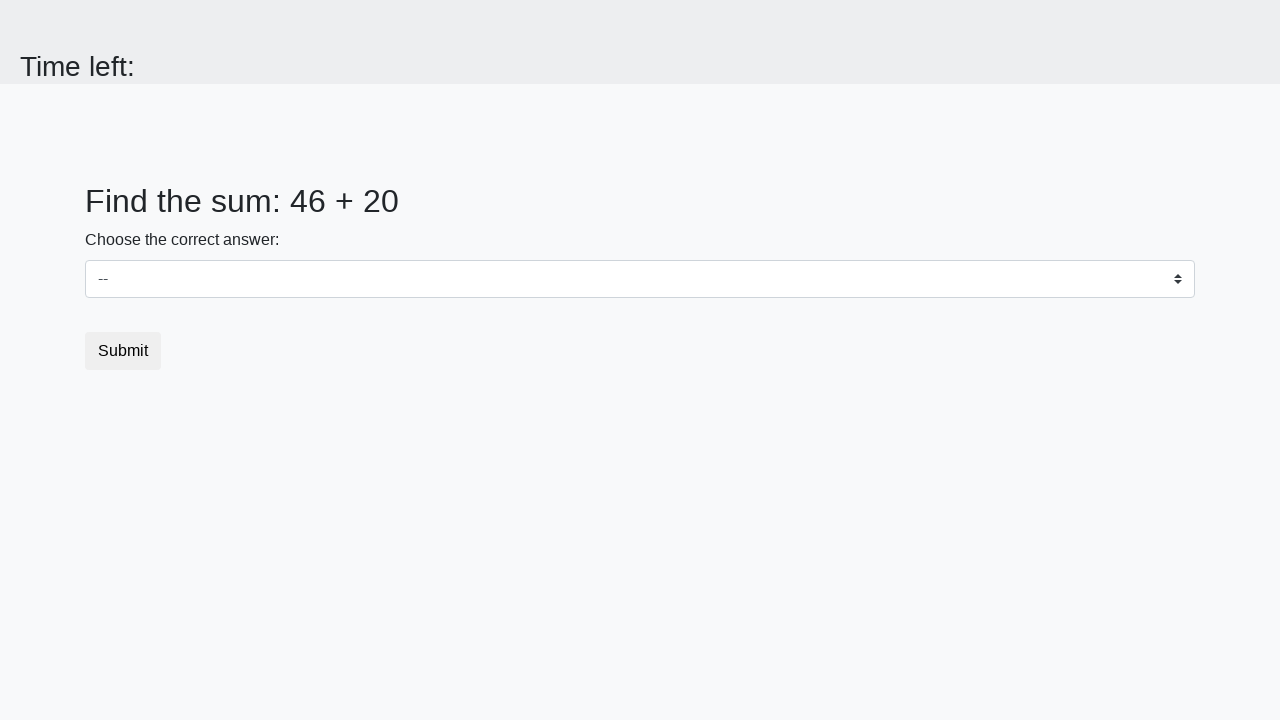

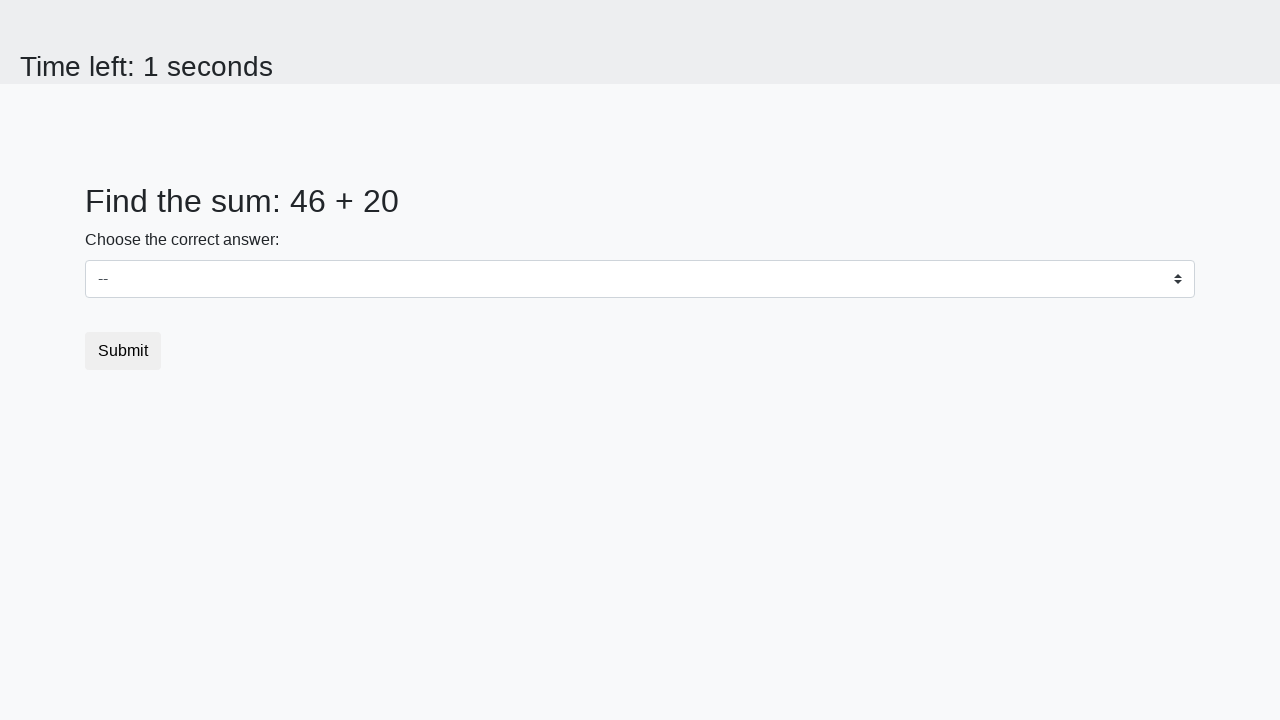